Tests file upload functionality by selecting a file and submitting the form

Starting URL: https://the-internet.herokuapp.com/upload

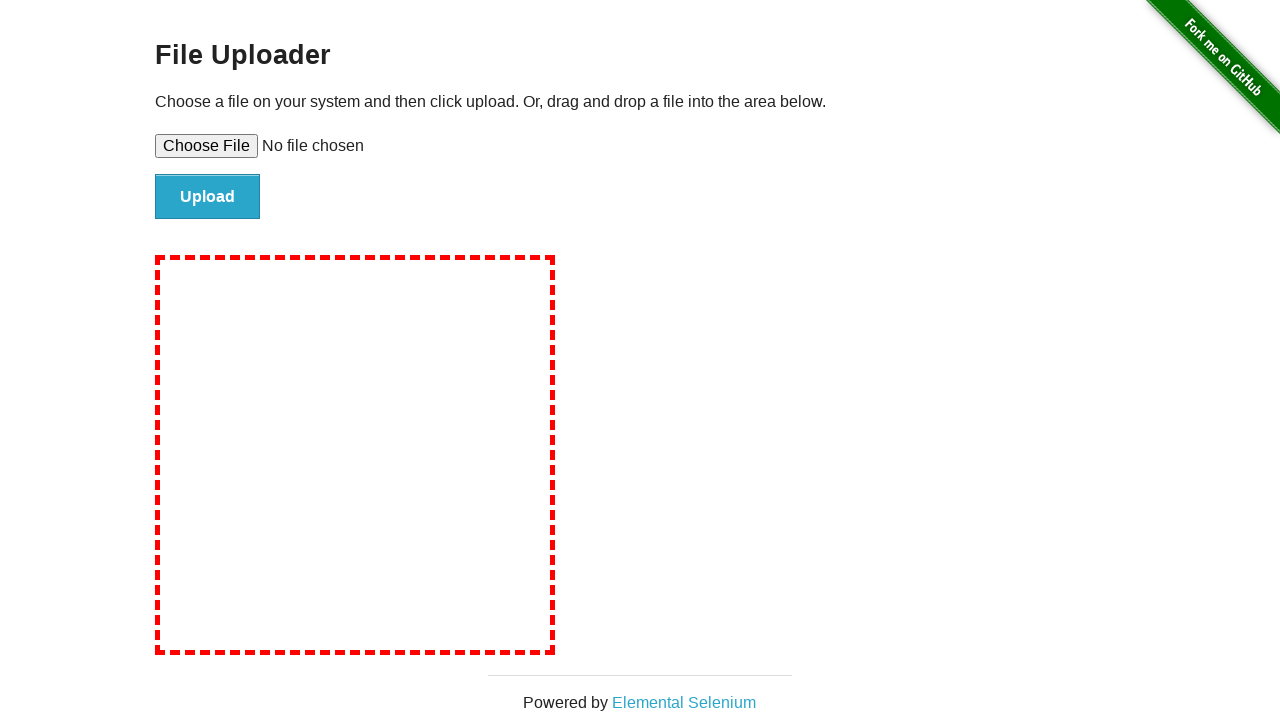

Selected file for upload
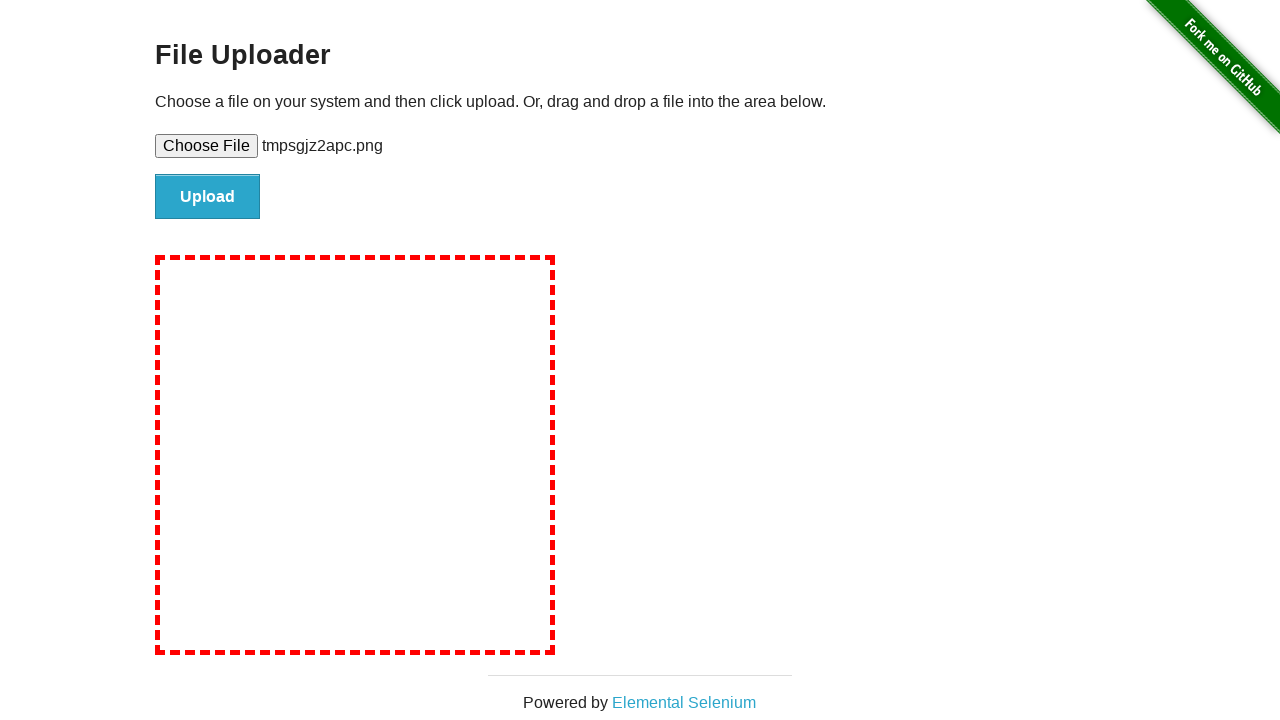

Clicked submit button to upload file at (208, 197) on #file-submit
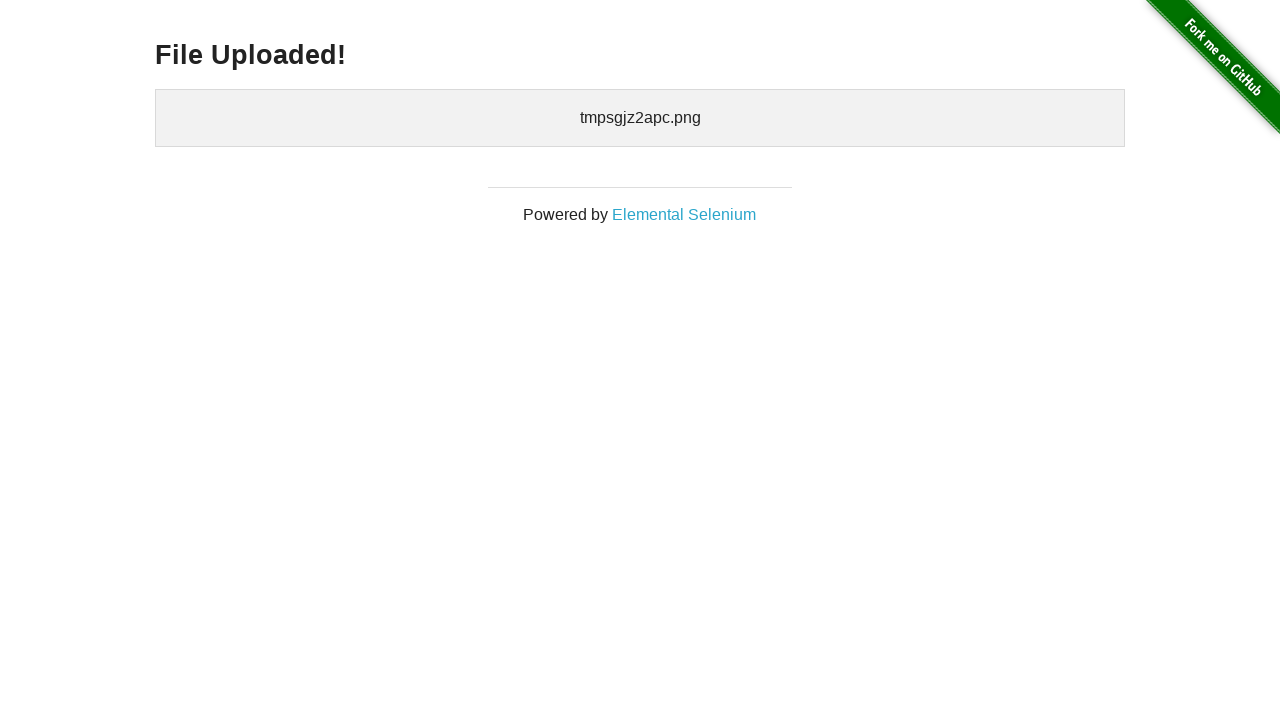

Cleaned up temporary test file
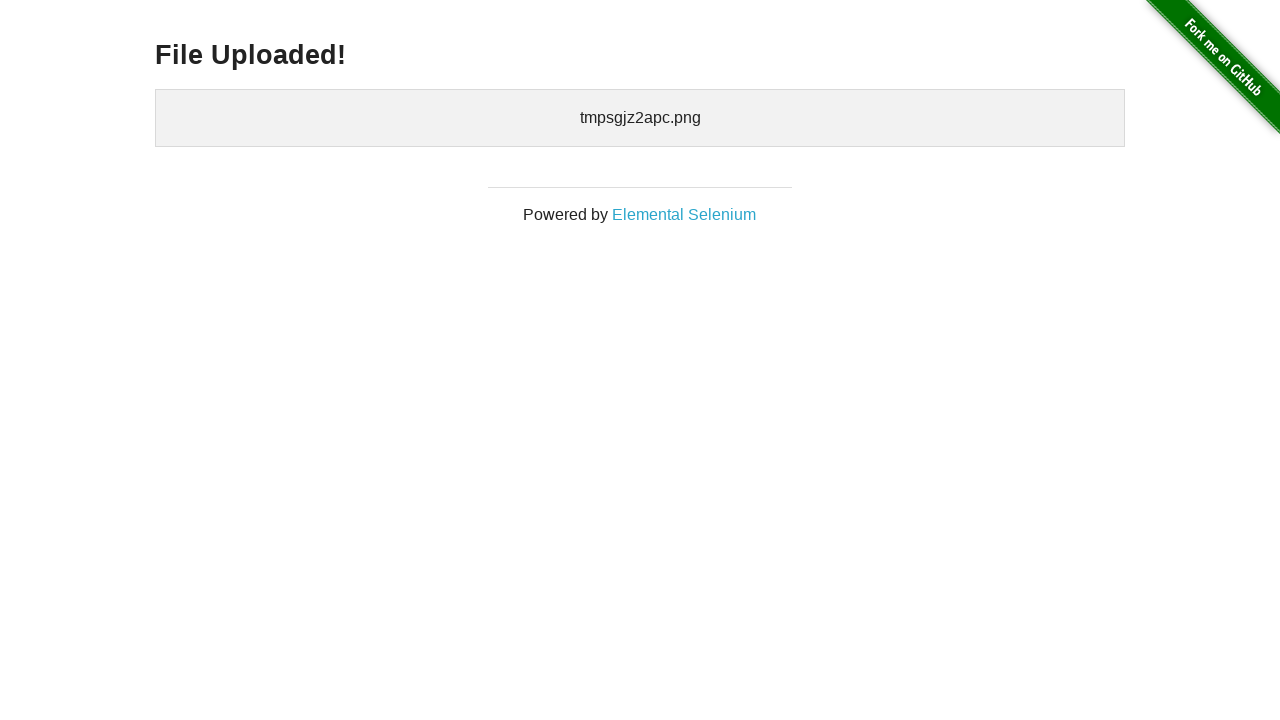

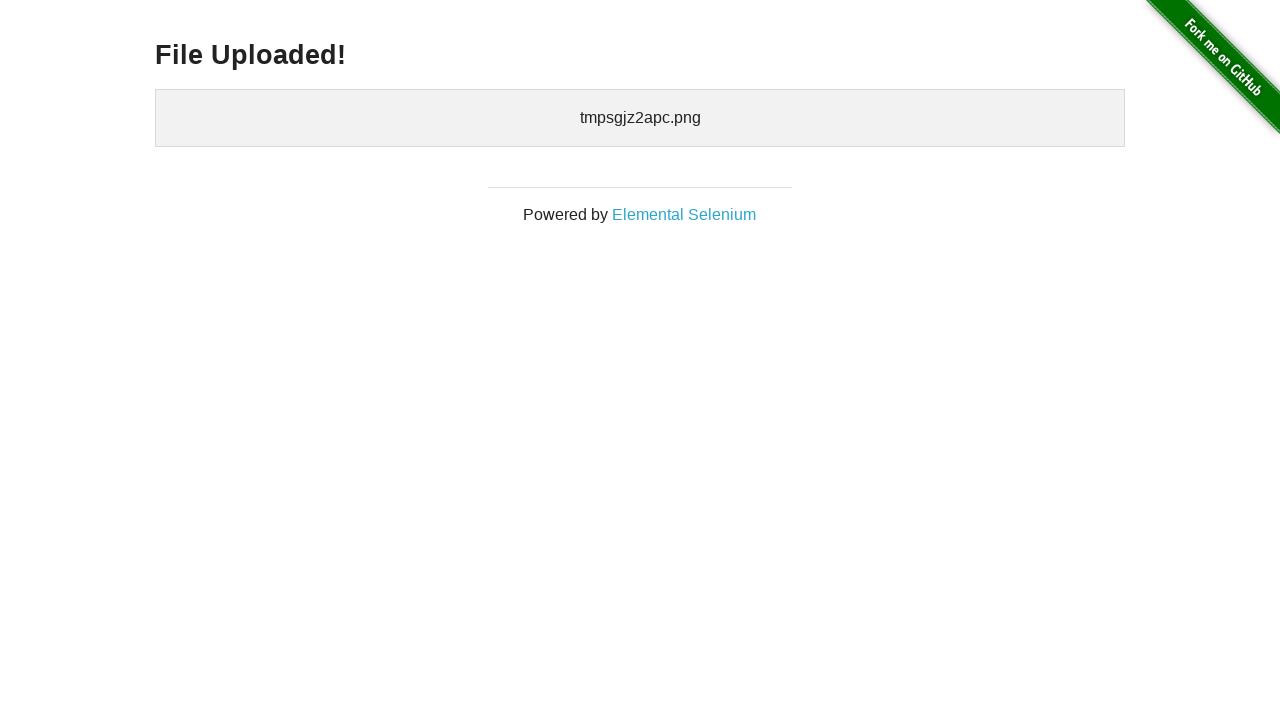